Tests frame behavior on page reload by switching to an iframe, refreshing, and verifying frame context resets

Starting URL: https://the-internet.herokuapp.com/iframe

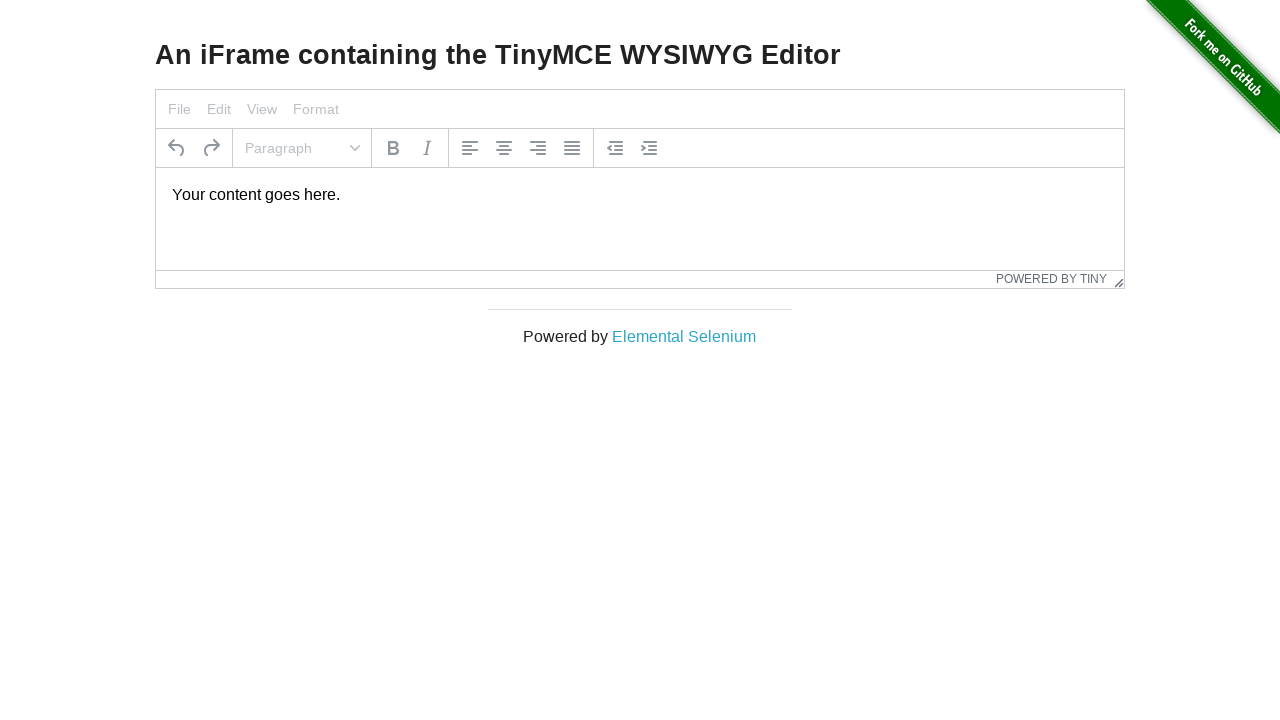

Waited for iframe to be present in main context
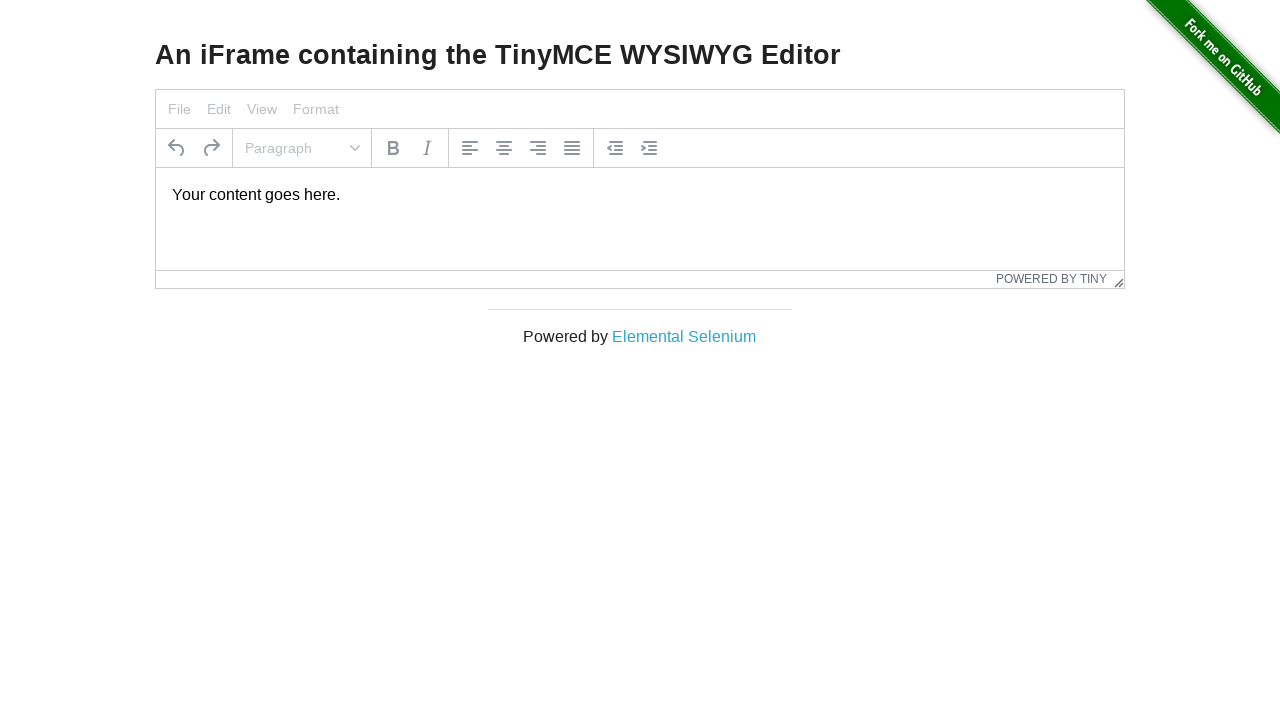

Located iframe on the page
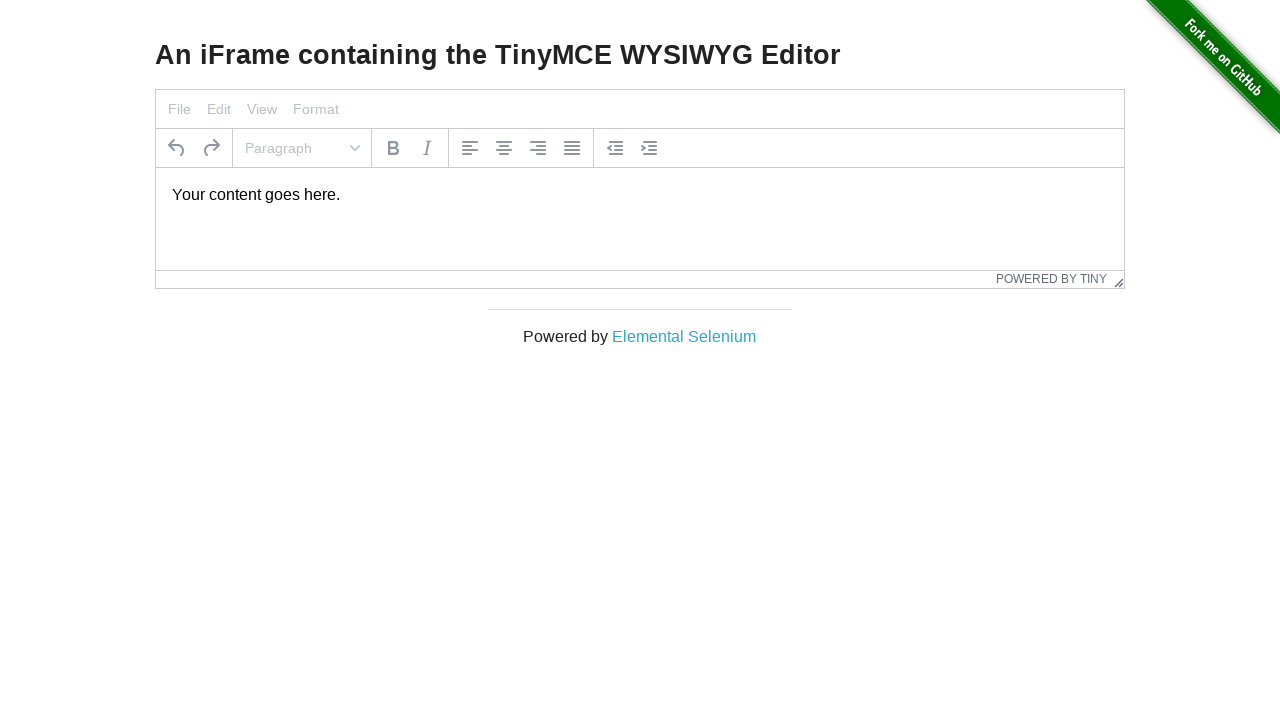

Verified tinymce editor is present in iframe
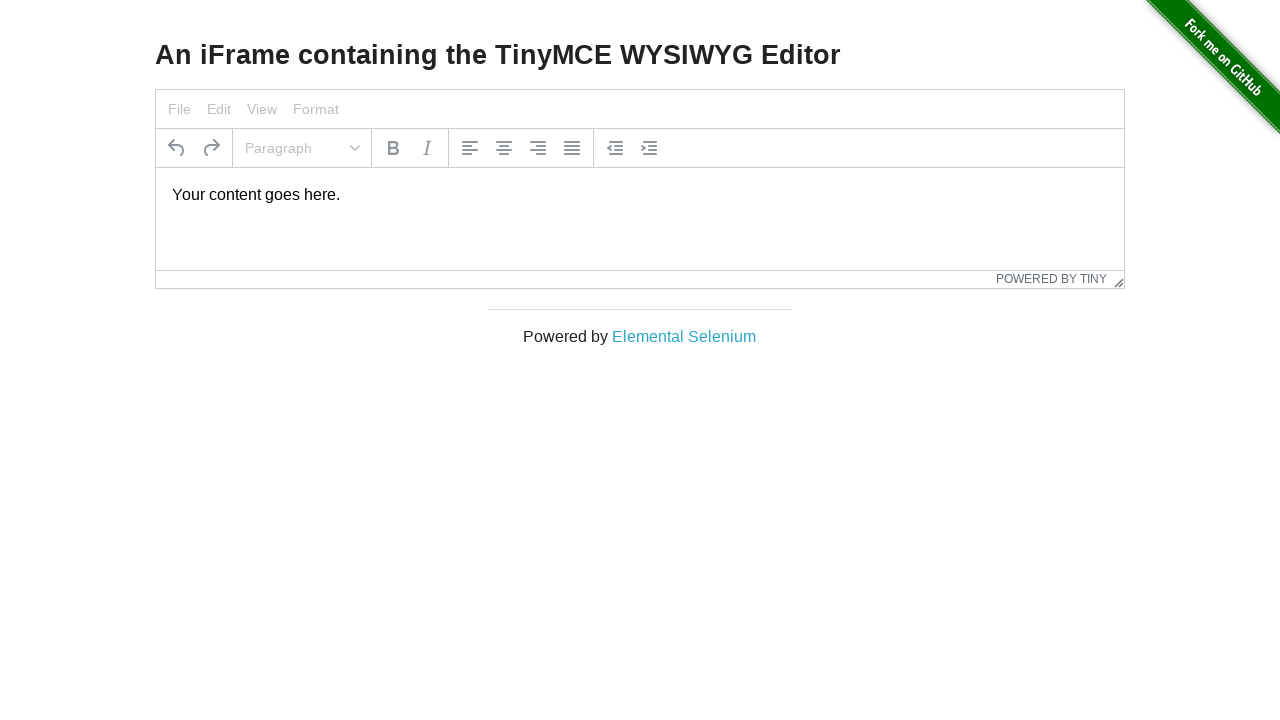

Reloaded the page
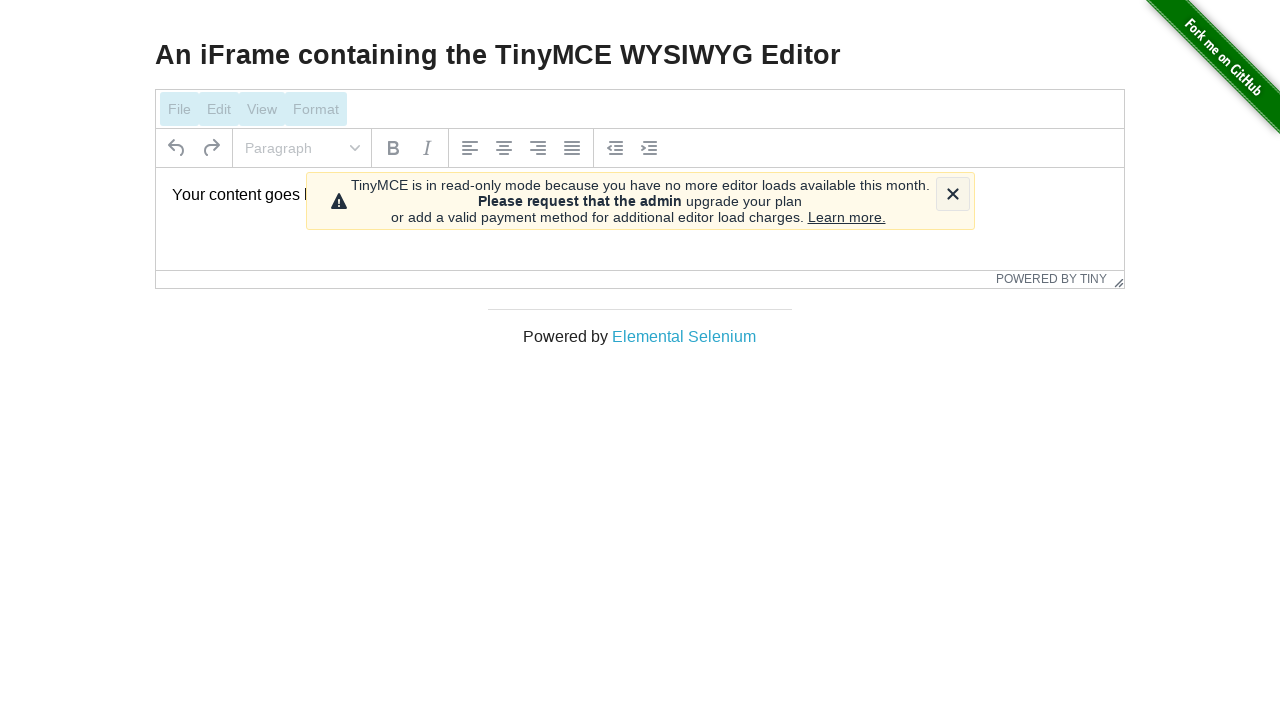

Waited for iframe to be present after page reload
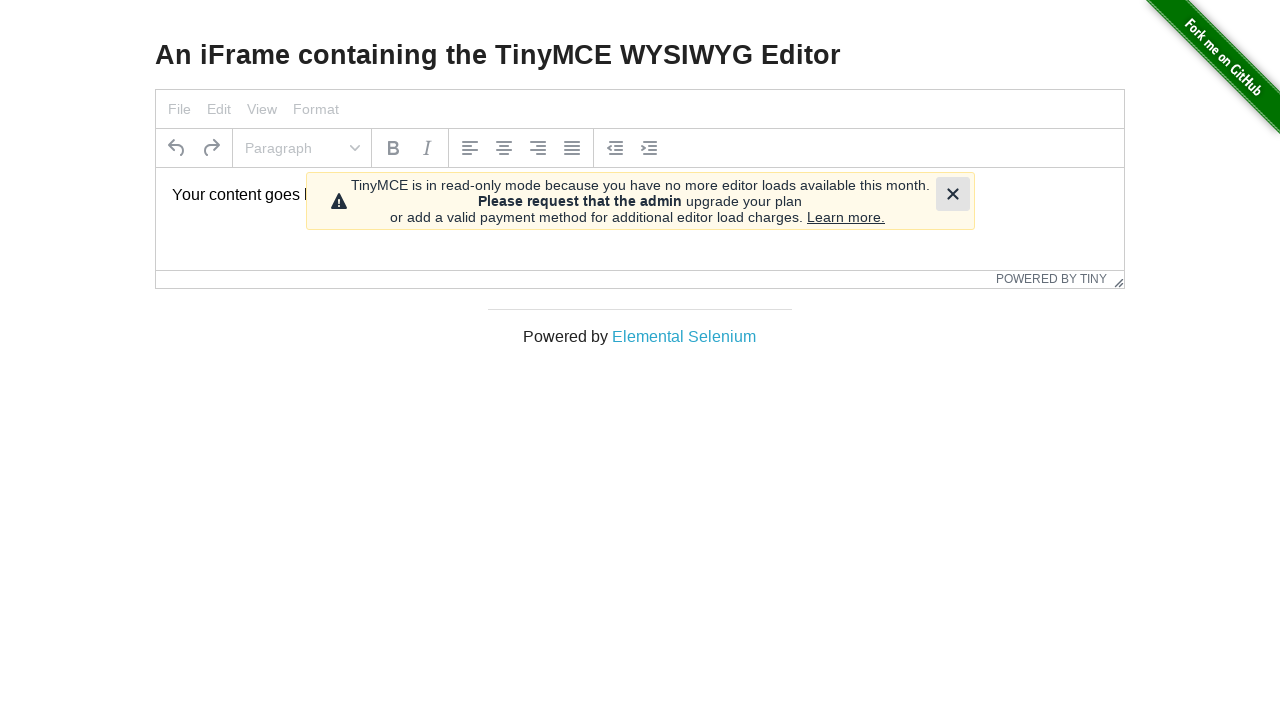

Located iframe again after page reload
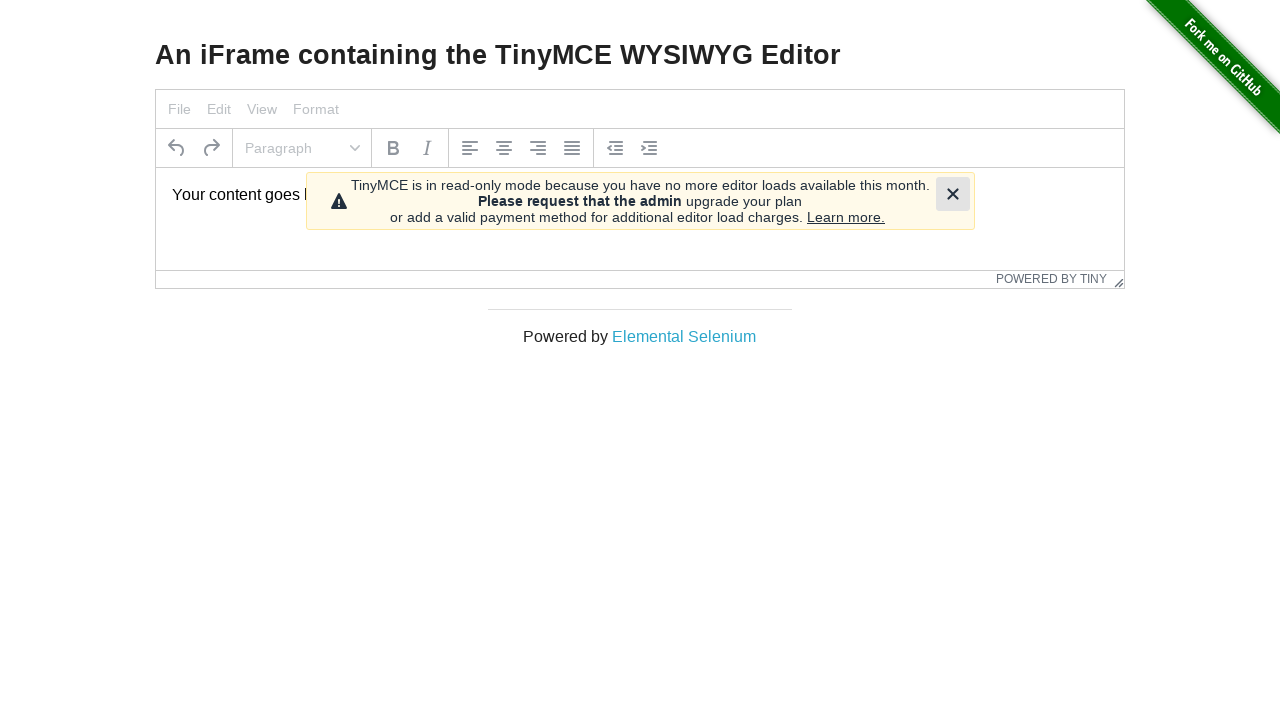

Verified frame context reset and tinymce editor is present again after reload
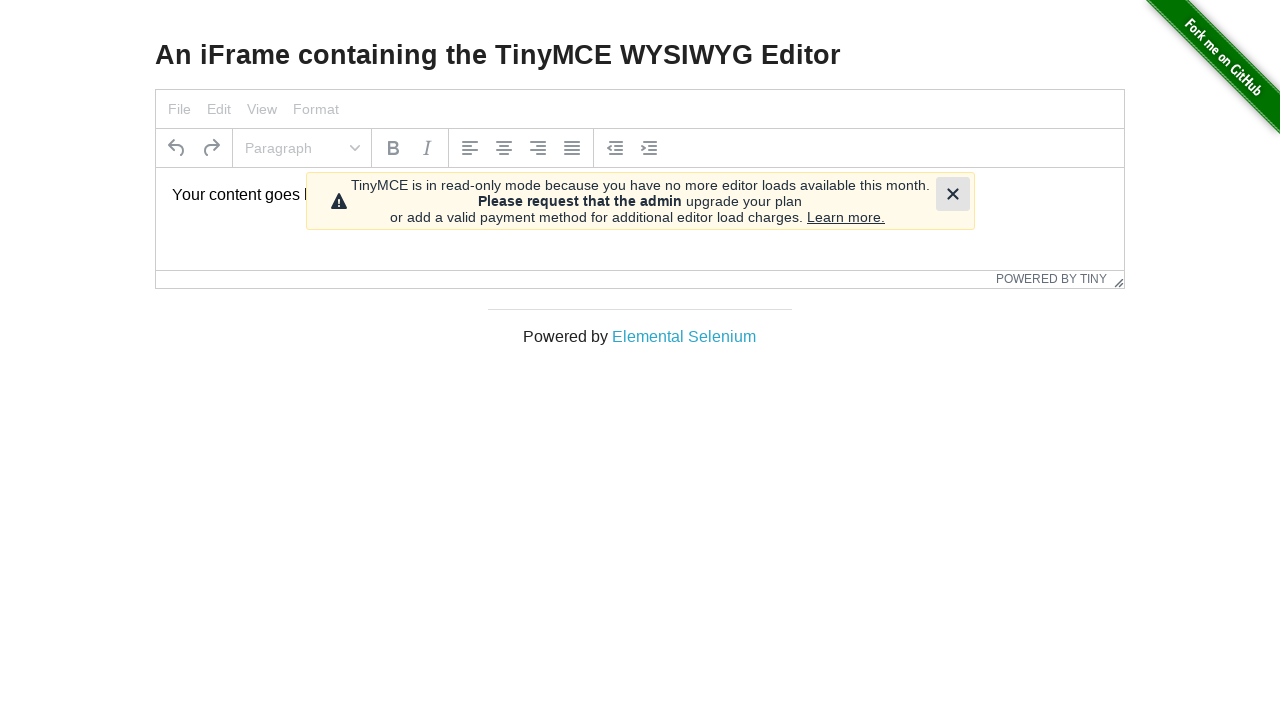

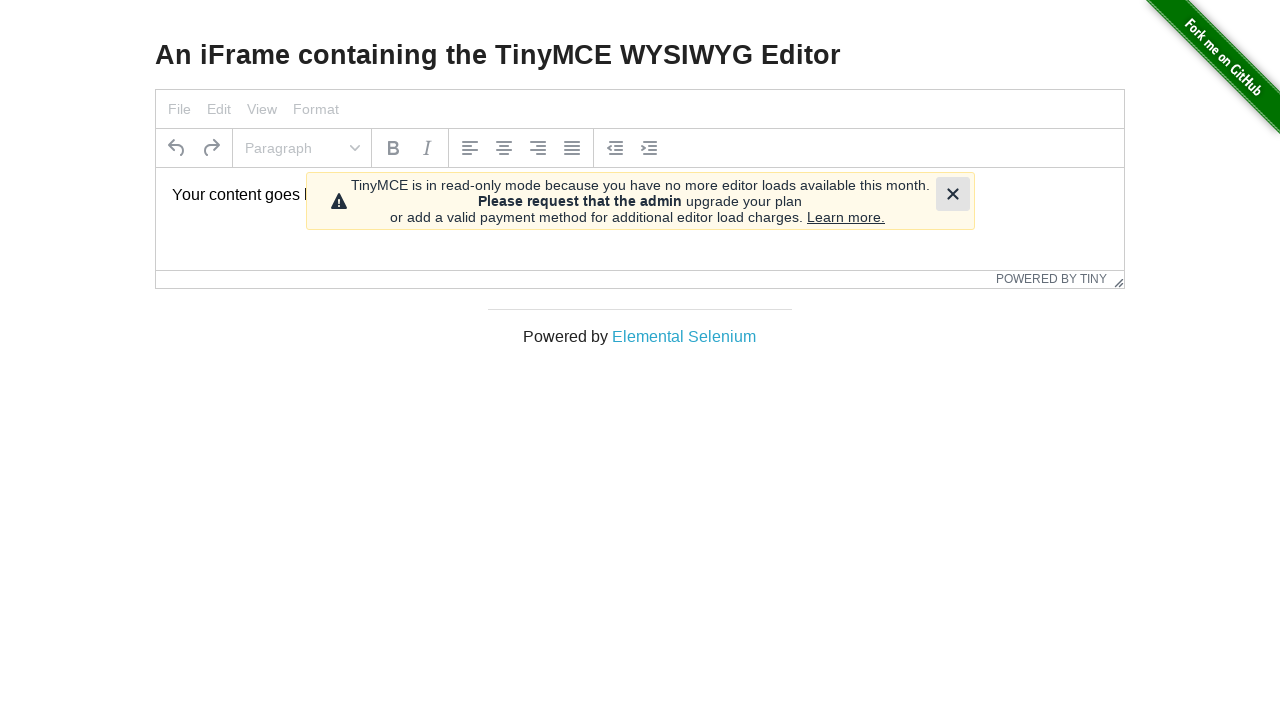